Tests drag and drop functionality by dragging an image from the photo gallery to the trash container on a demo site

Starting URL: https://www.globalsqa.com/demo-site/draganddrop/#Photo%20Manager

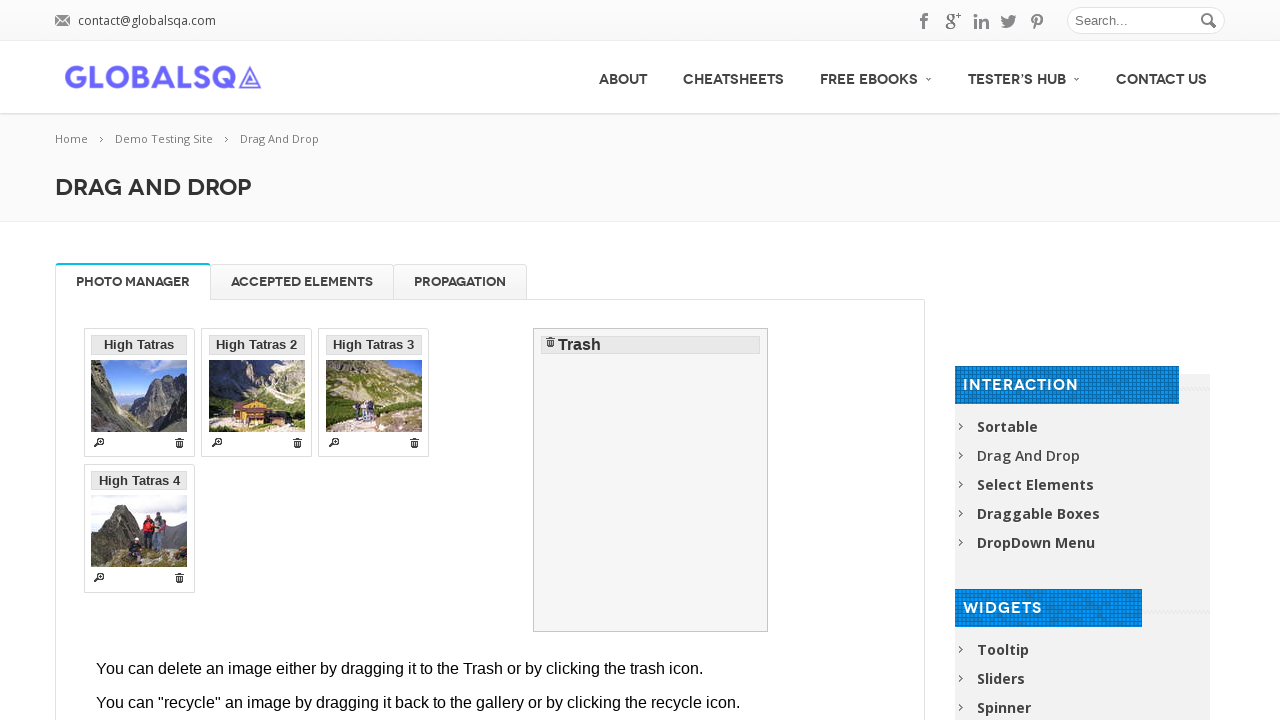

Located the third iframe containing the drag and drop demo
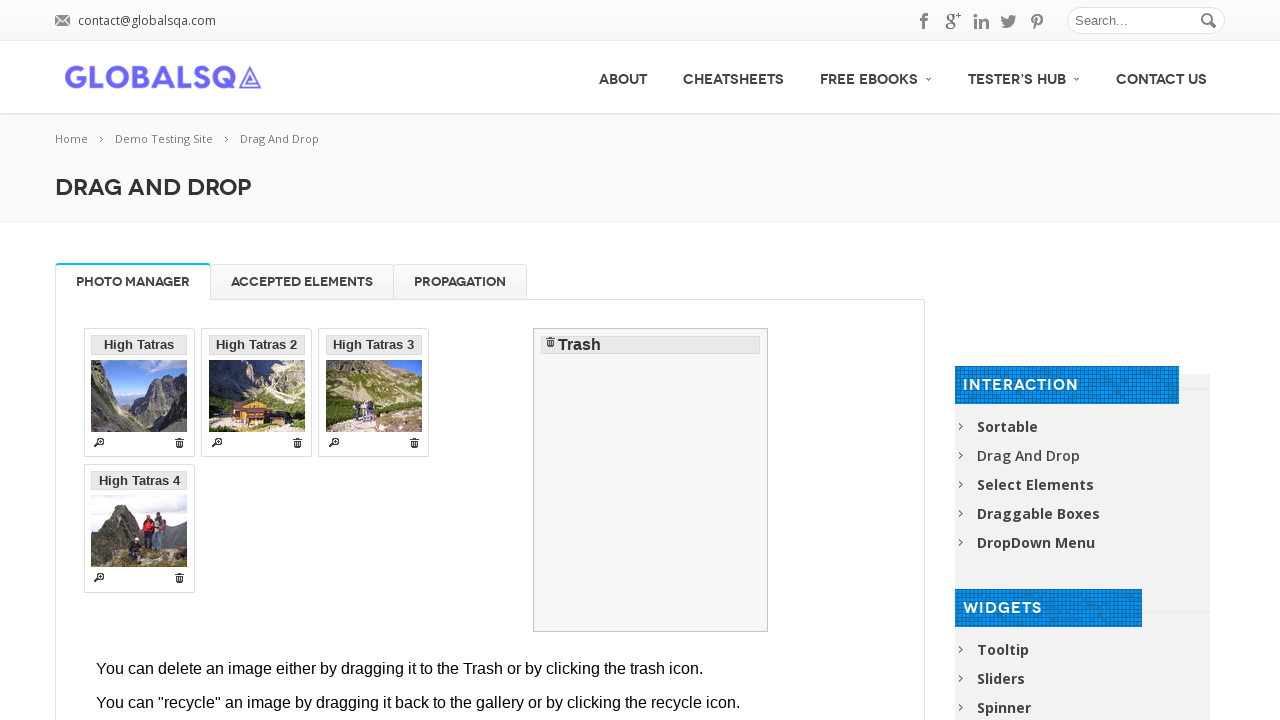

Source image (high_tatras_min.jpg) became visible
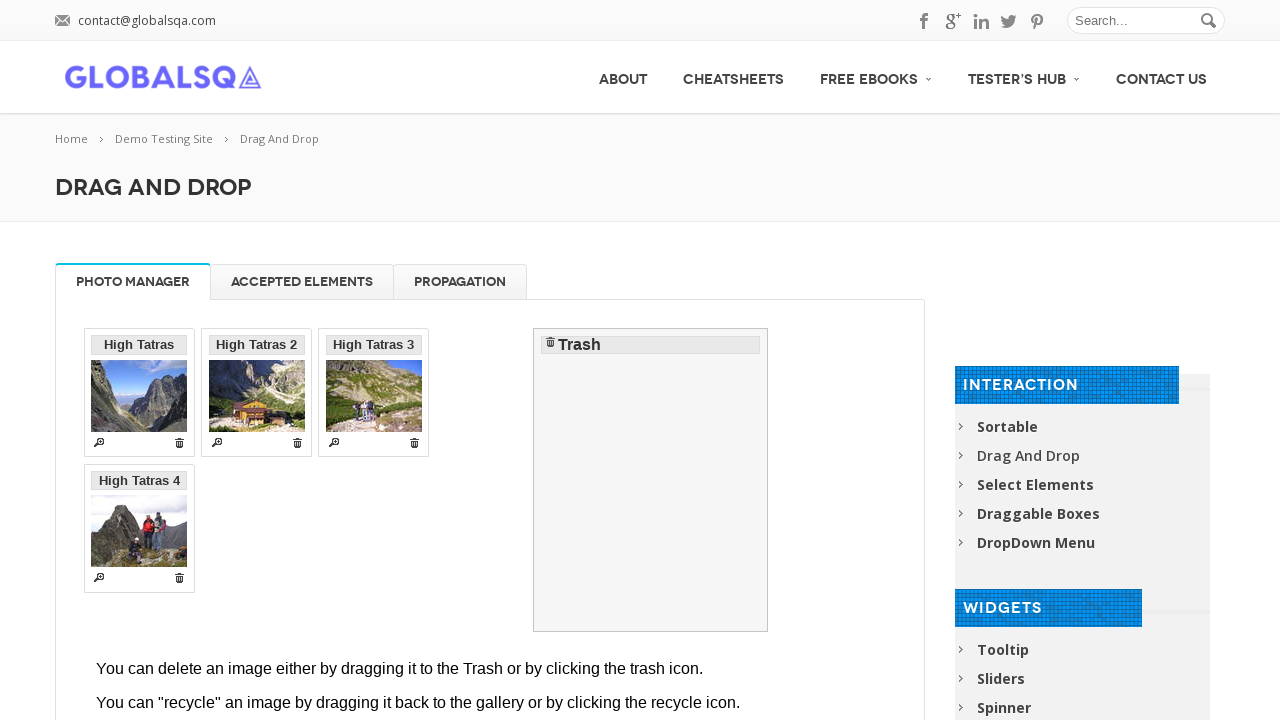

Located the trash destination element
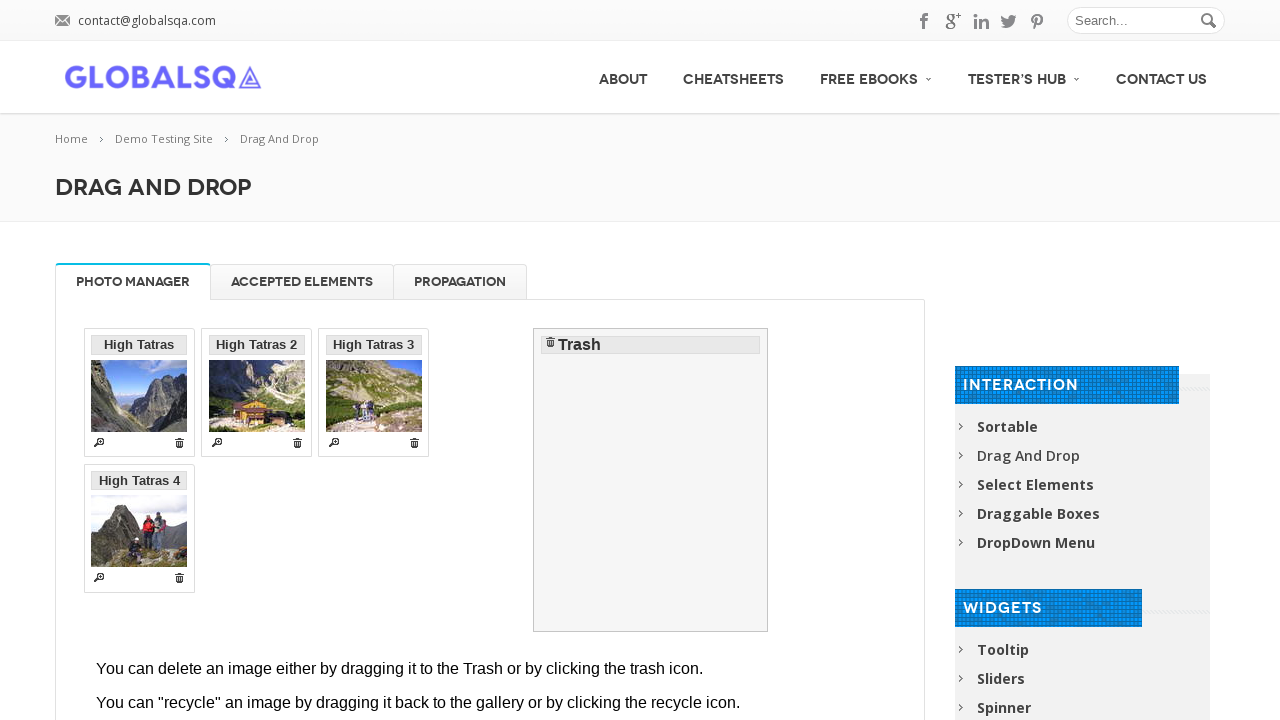

Dragged the image from photo gallery to trash container at (651, 480)
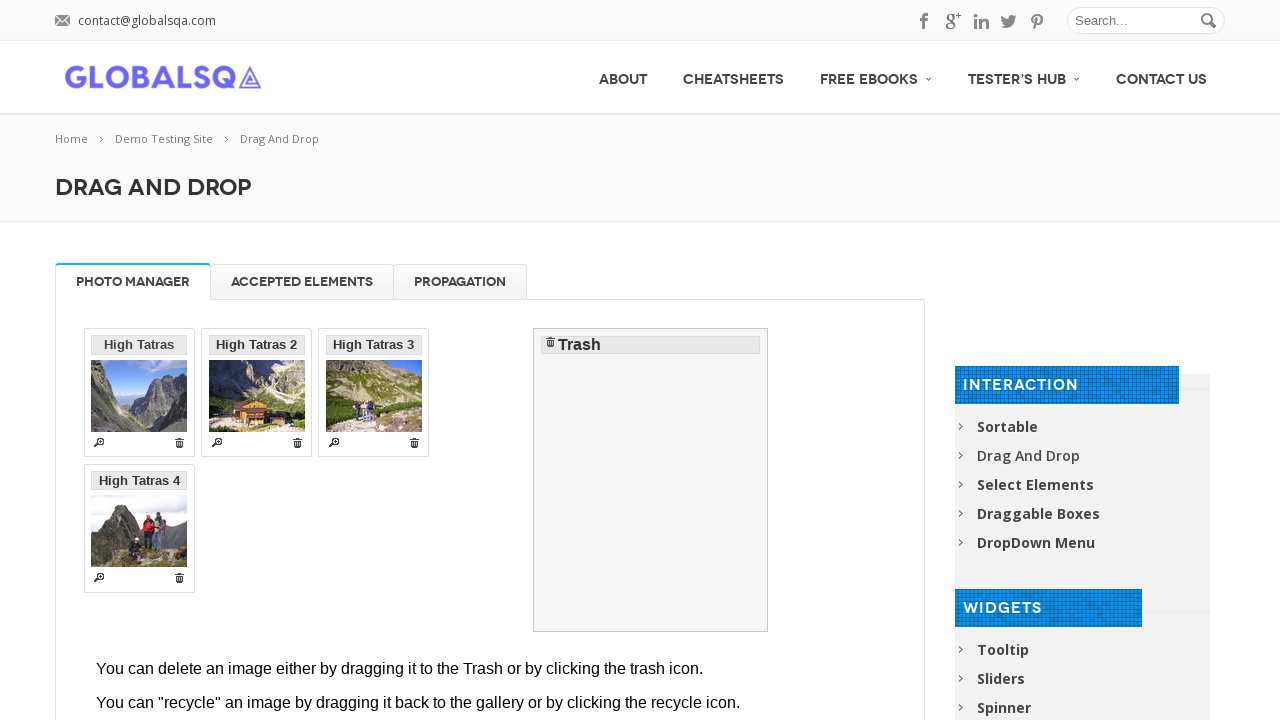

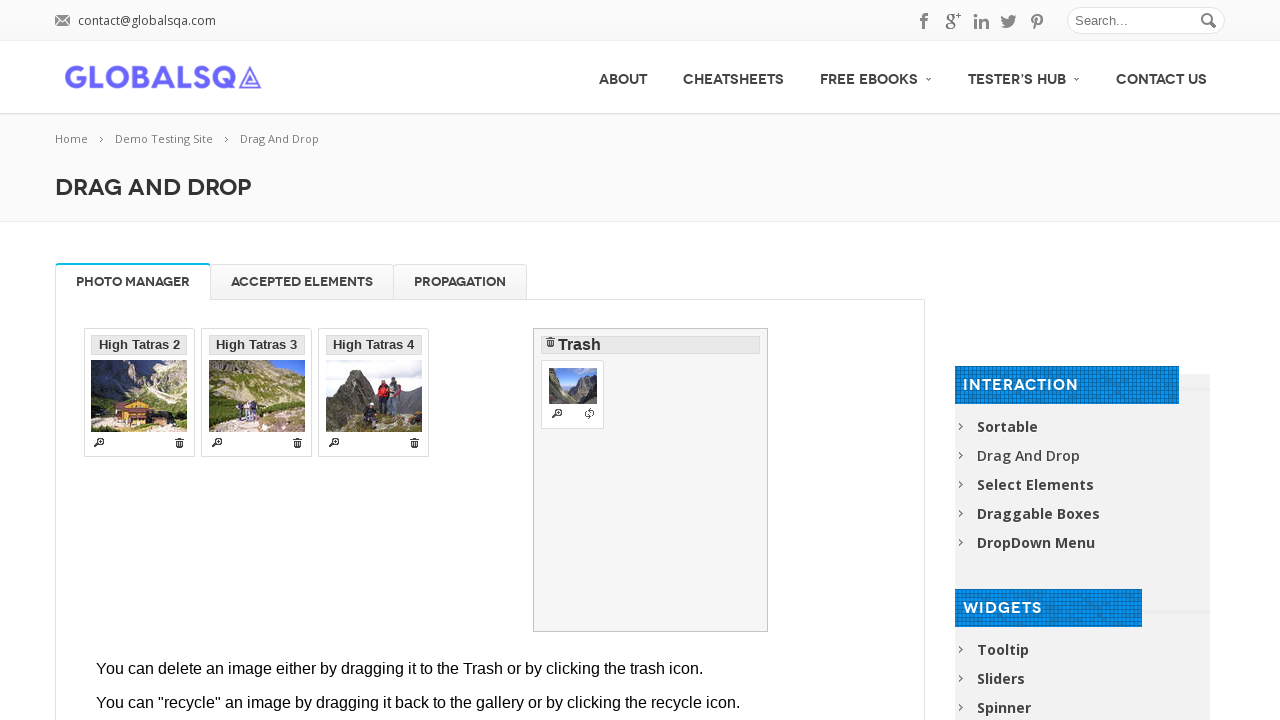